Tests Bootstrap documentation search functionality by searching for "navbar" and navigating to search results

Starting URL: https://getbootstrap.com/docs/5.3/getting-started/introduction/

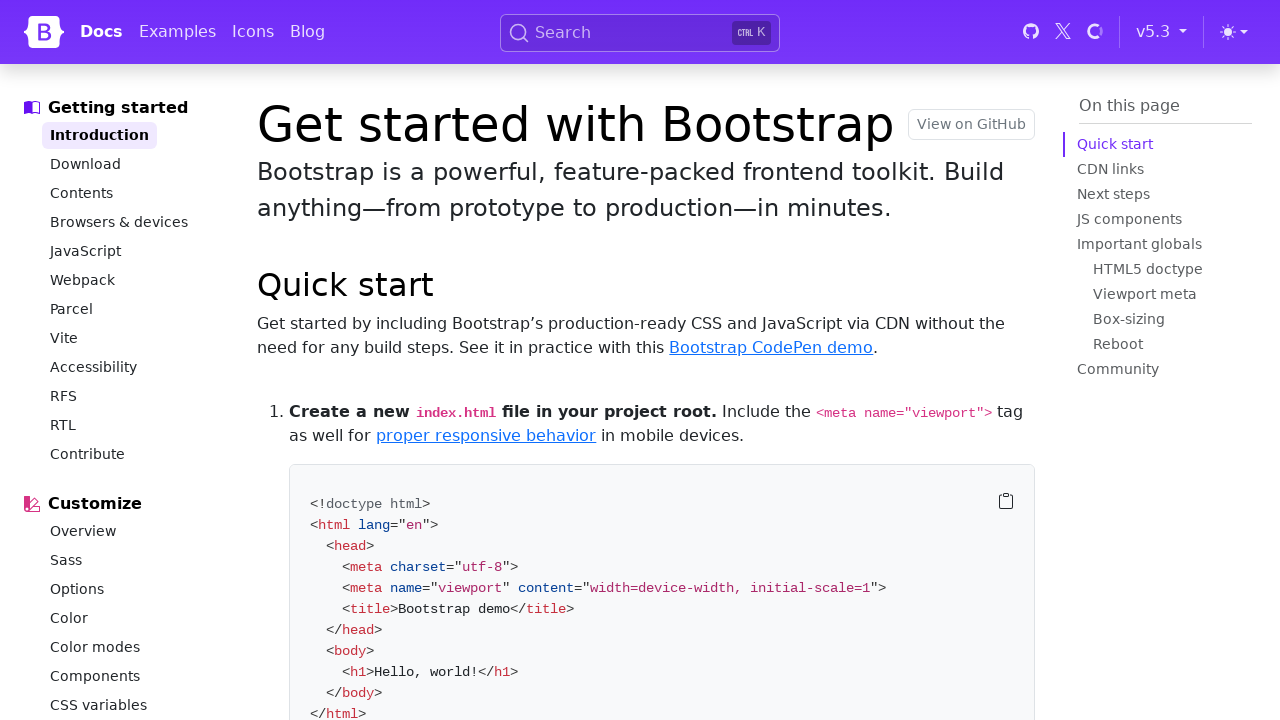

Clicked search button to open search modal at (556, 33) on .DocSearch-Button-Container
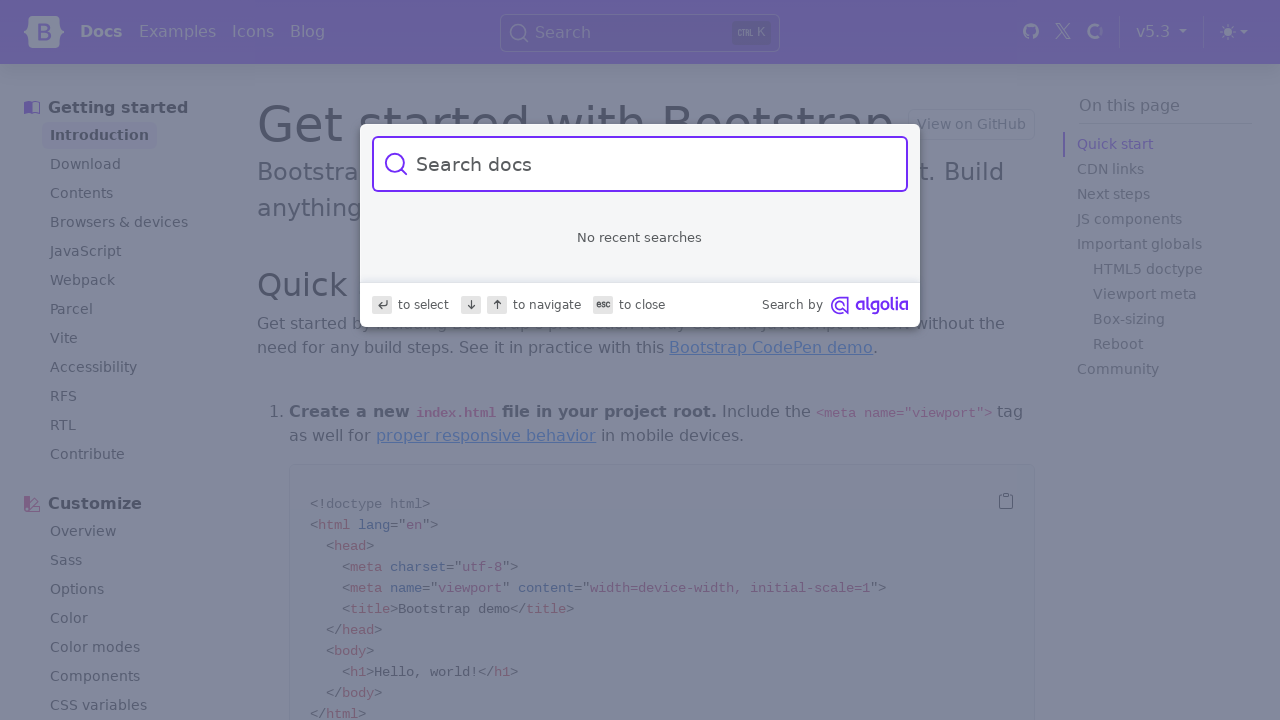

Filled search input with 'navbar' on .DocSearch-Input
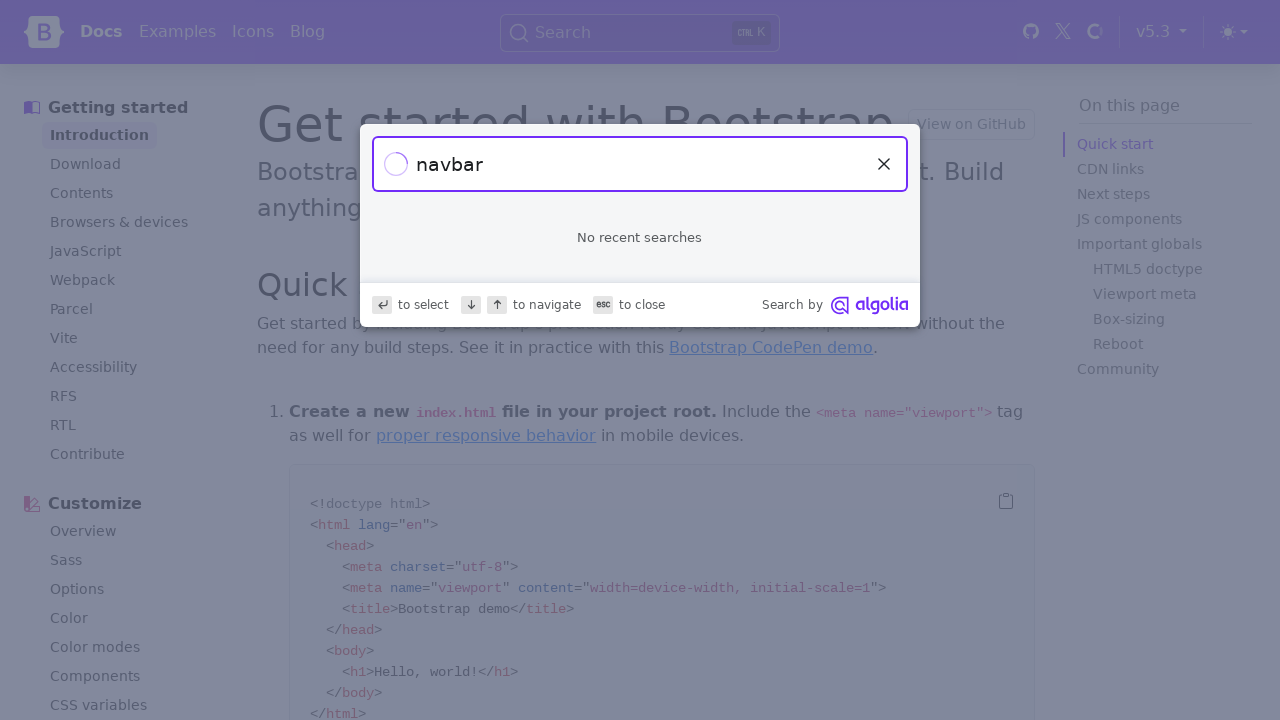

Pressed Enter to submit search query on .DocSearch-Input
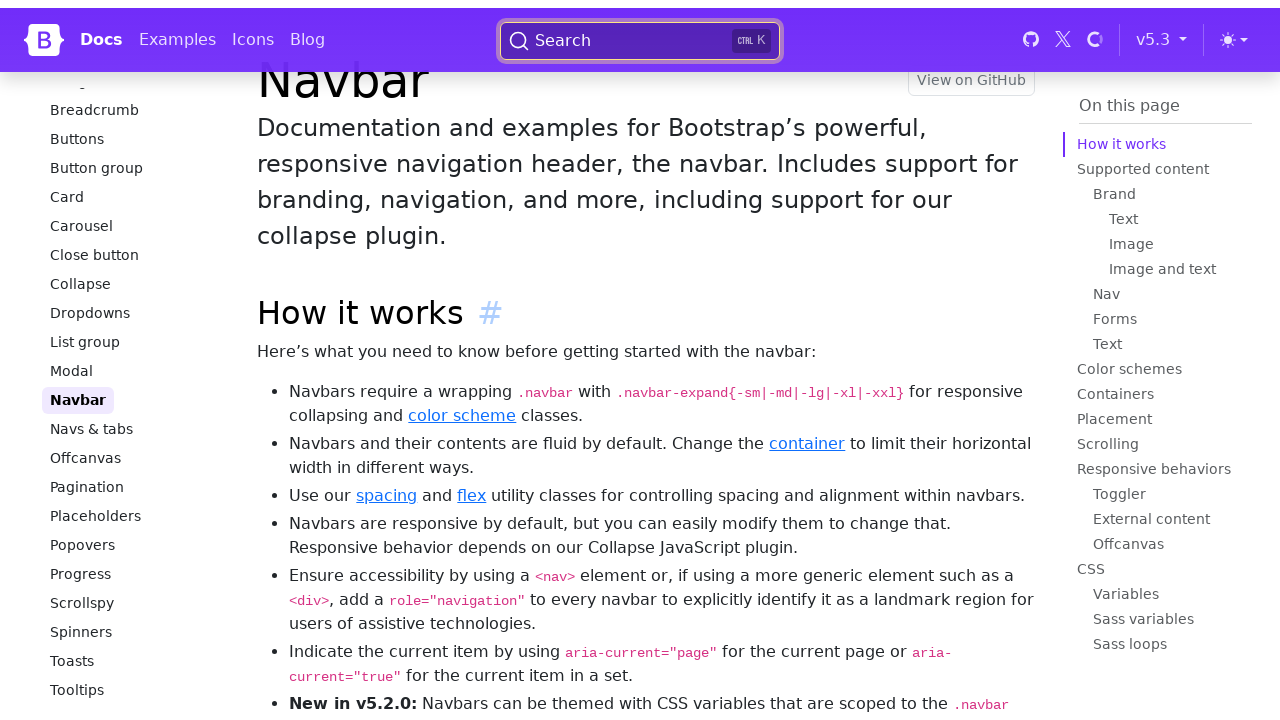

Waited 2 seconds for search results to load
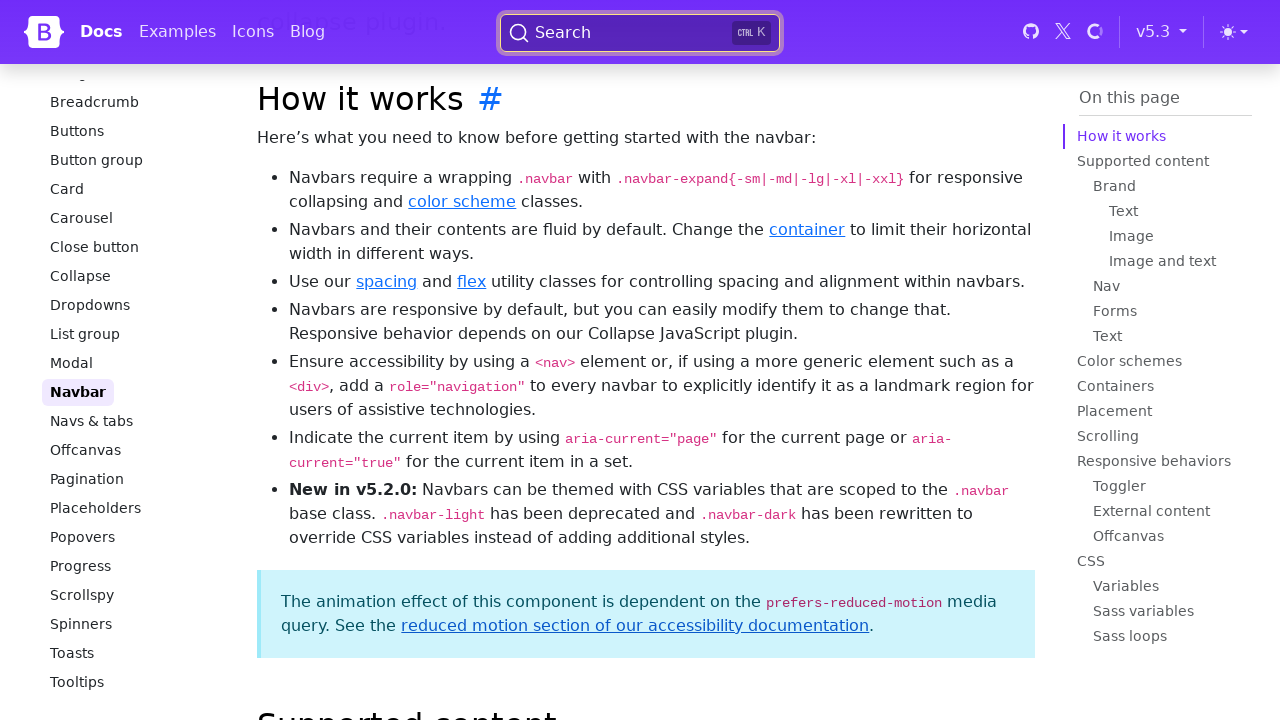

Scrolled to the first search result element
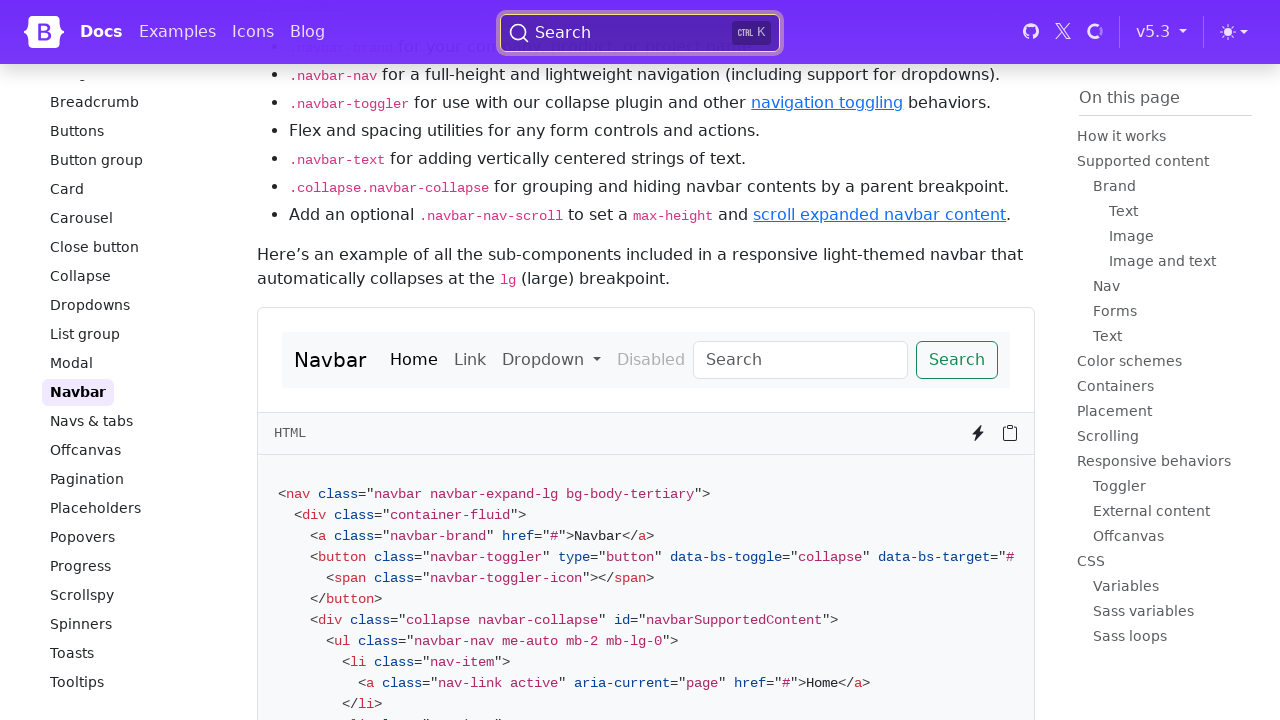

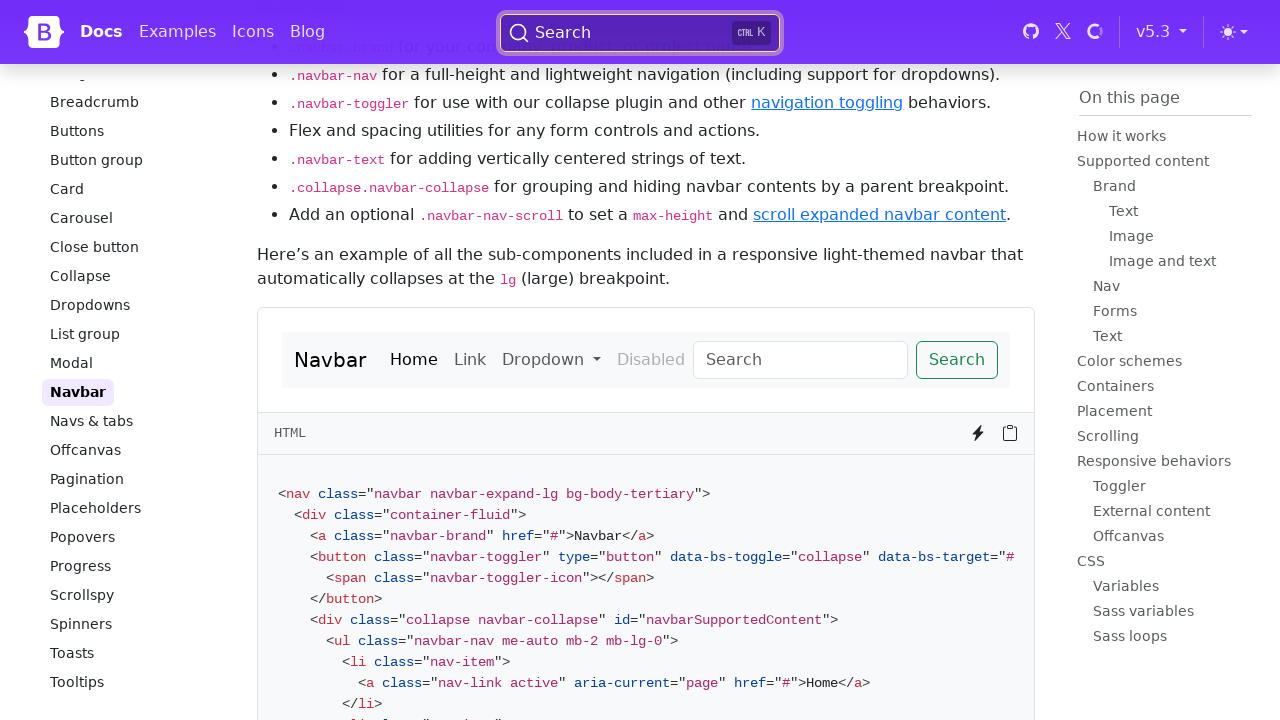